Tests navigation through Mars hemisphere pages by clicking on each hemisphere link and verifying the detail page loads with the wide image

Starting URL: https://data-class-mars-hemispheres.s3.amazonaws.com/Mars_Hemispheres/index.html

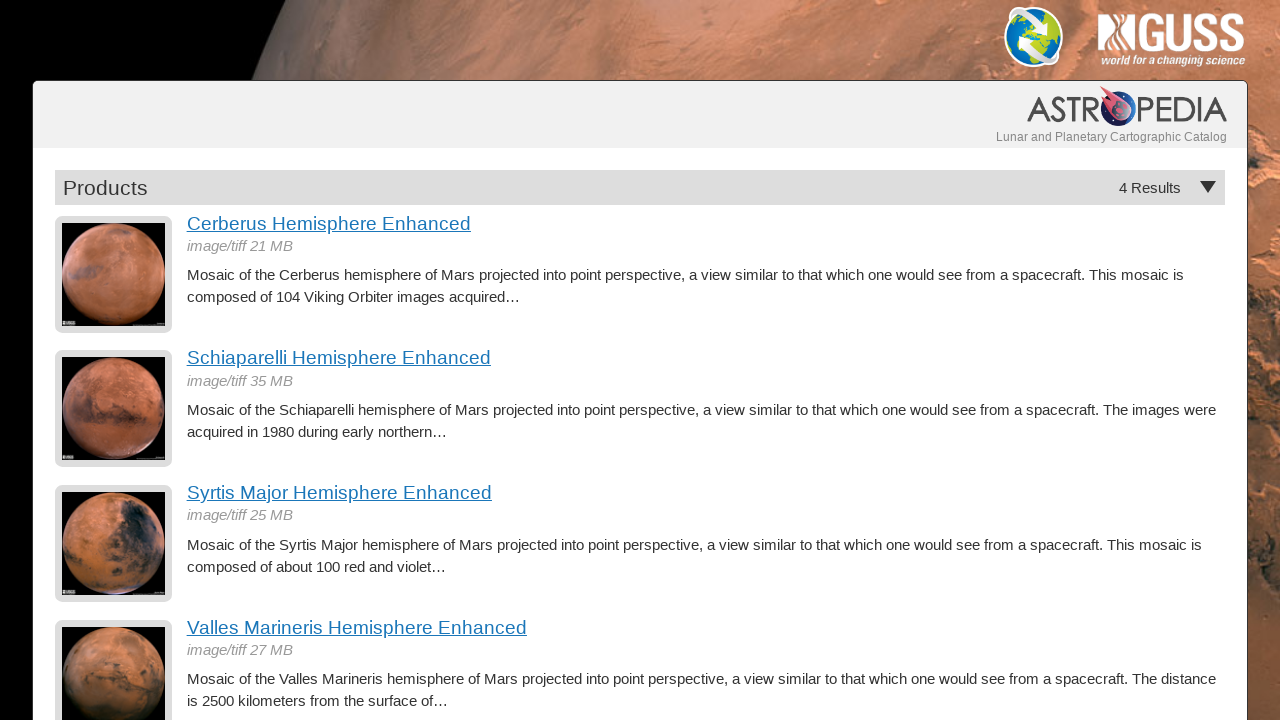

Waited for hemisphere links to load
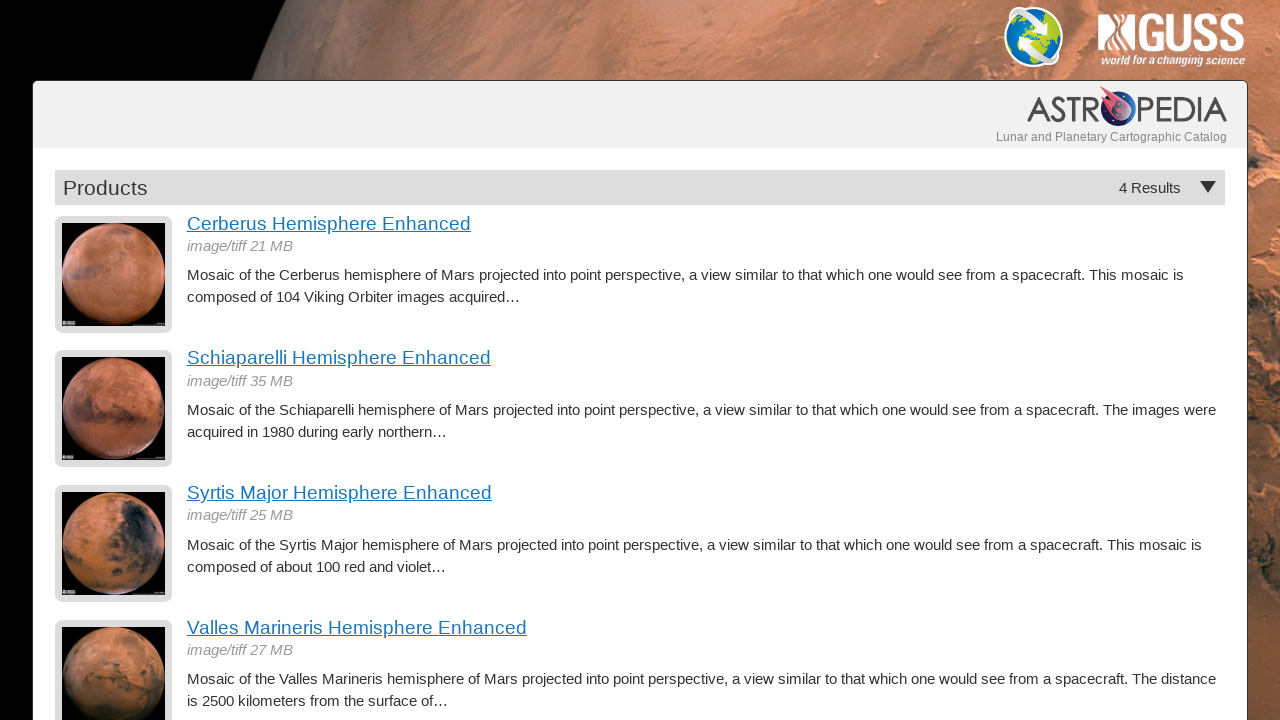

Retrieved all hemisphere links from page
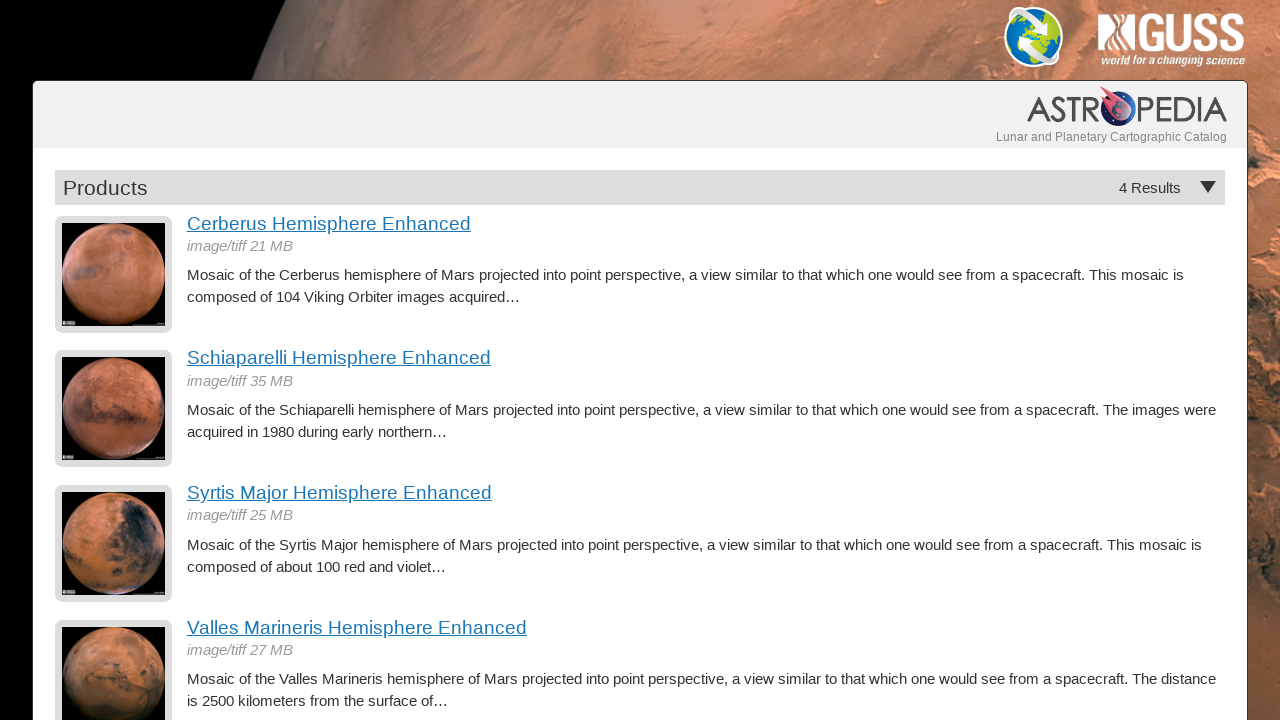

Clicked on first hemisphere link at (706, 224) on div.description a >> nth=0
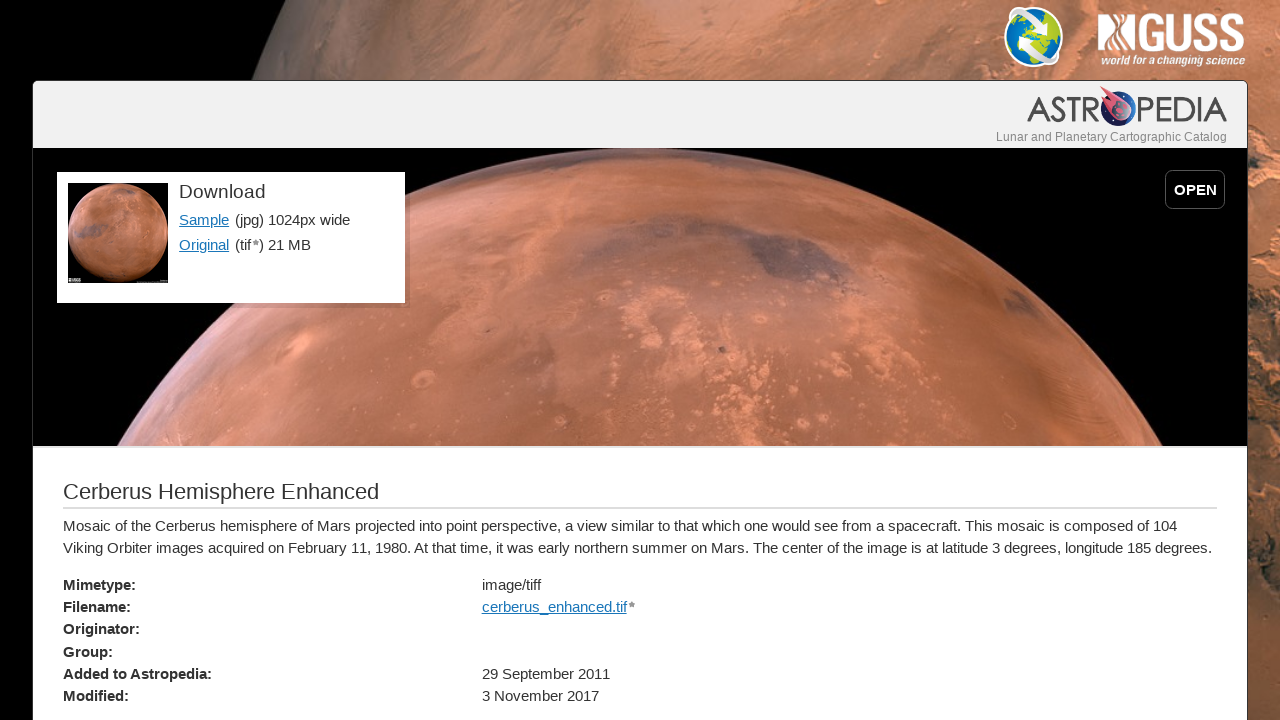

Wide image loaded on detail page for first hemisphere
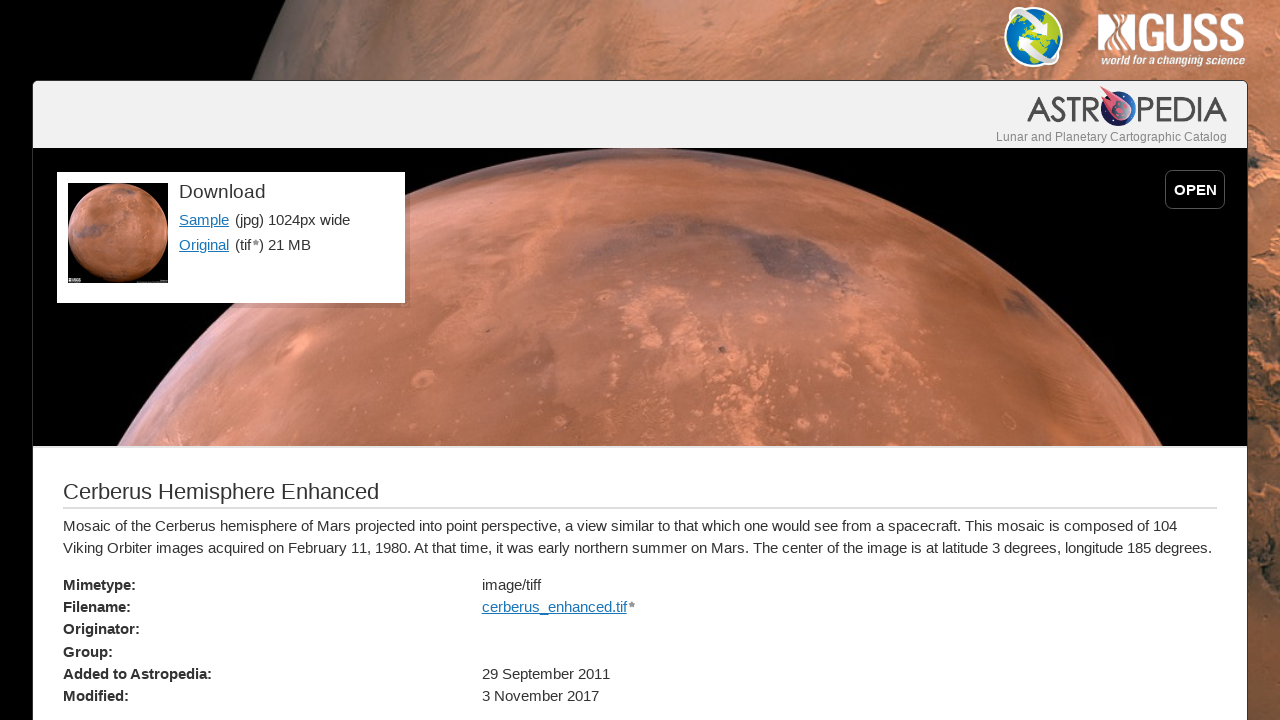

Navigated back to main hemisphere page
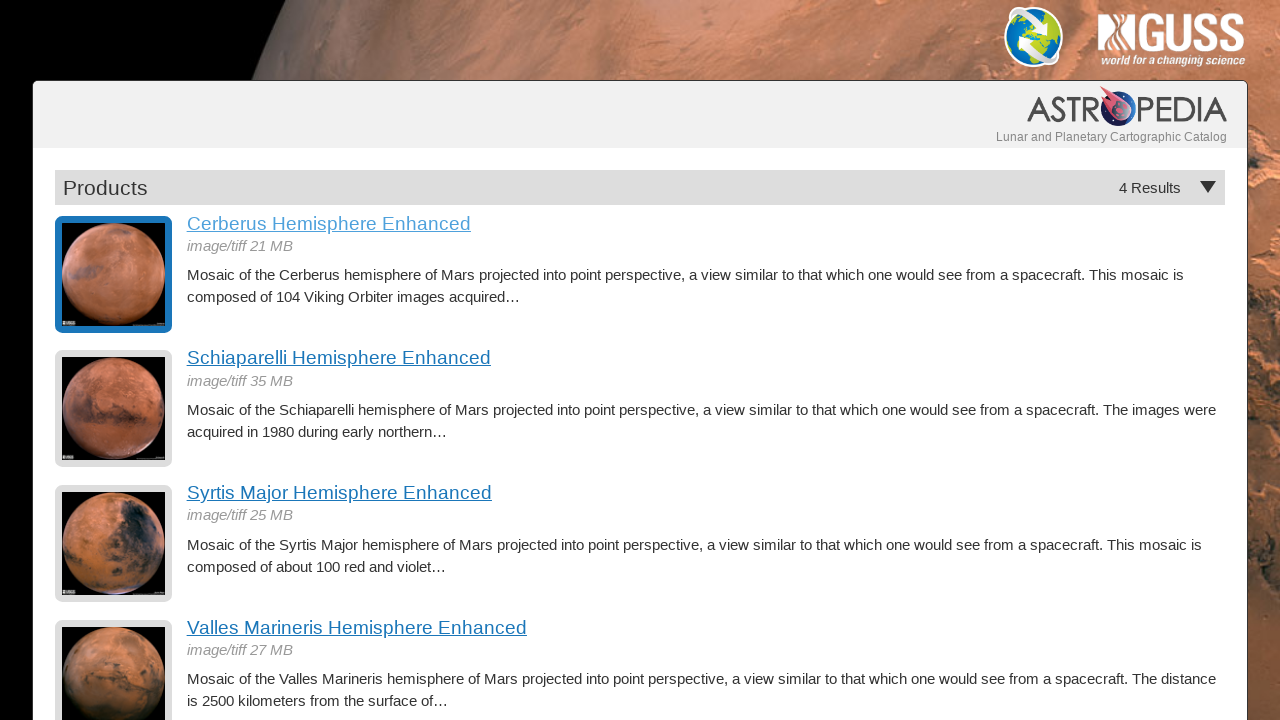

Clicked on second hemisphere link at (706, 358) on div.description a >> nth=1
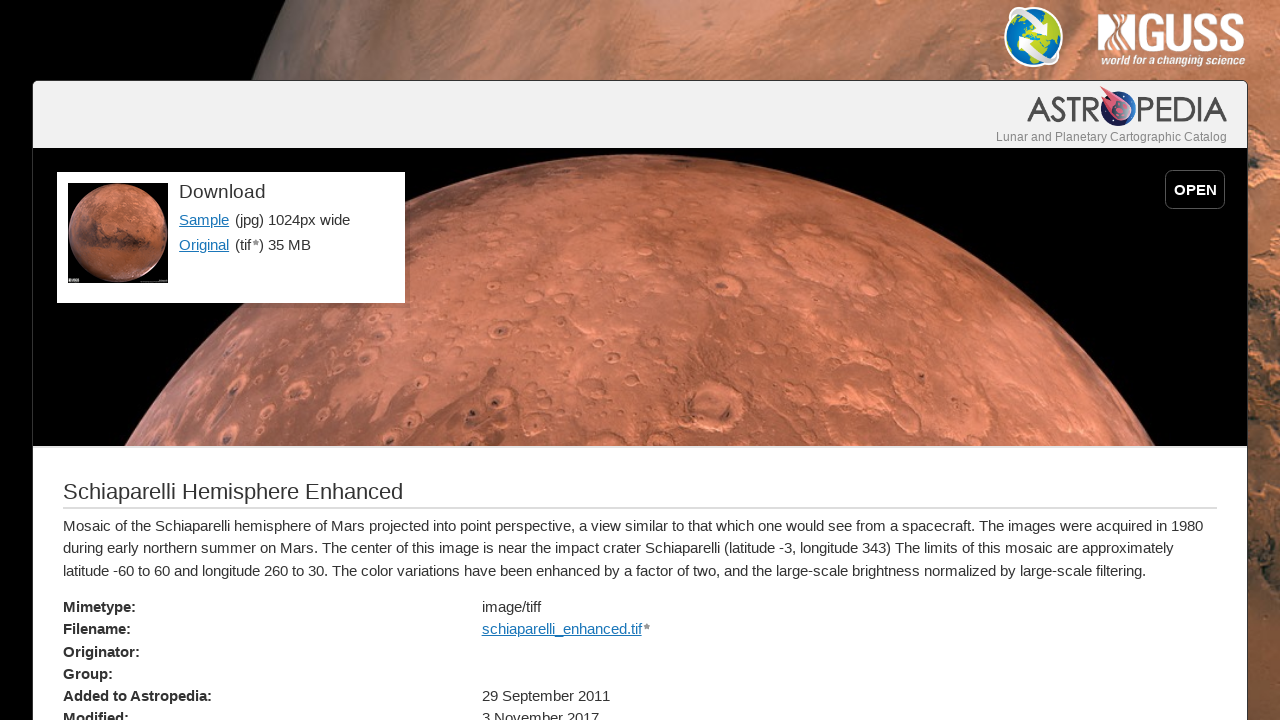

Wide image loaded on detail page for second hemisphere
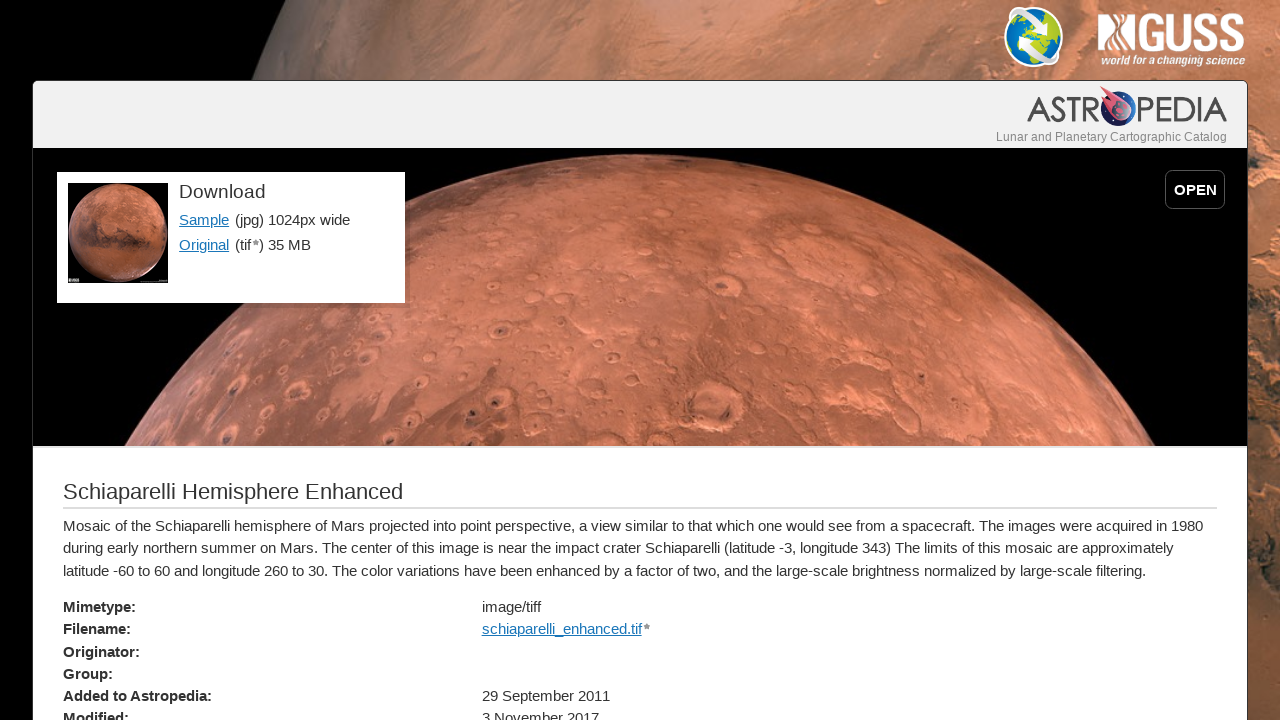

Navigated back to main hemisphere page
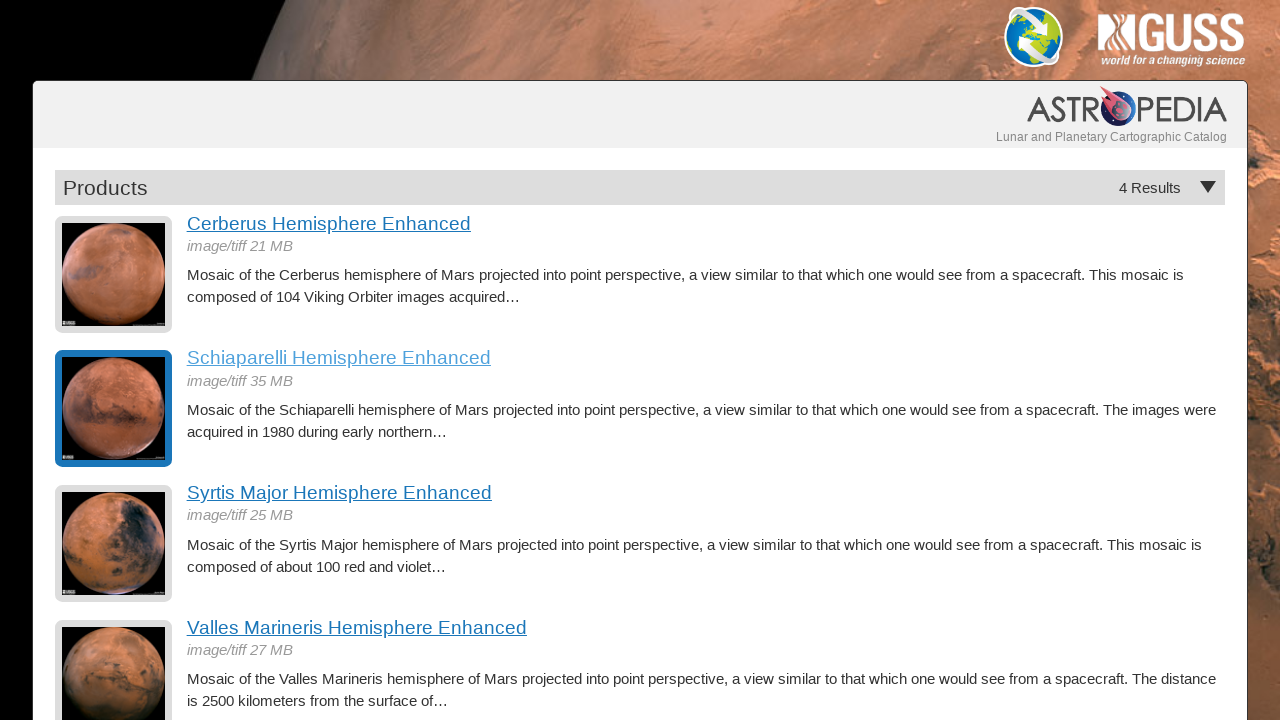

Clicked on third hemisphere link at (706, 493) on div.description a >> nth=2
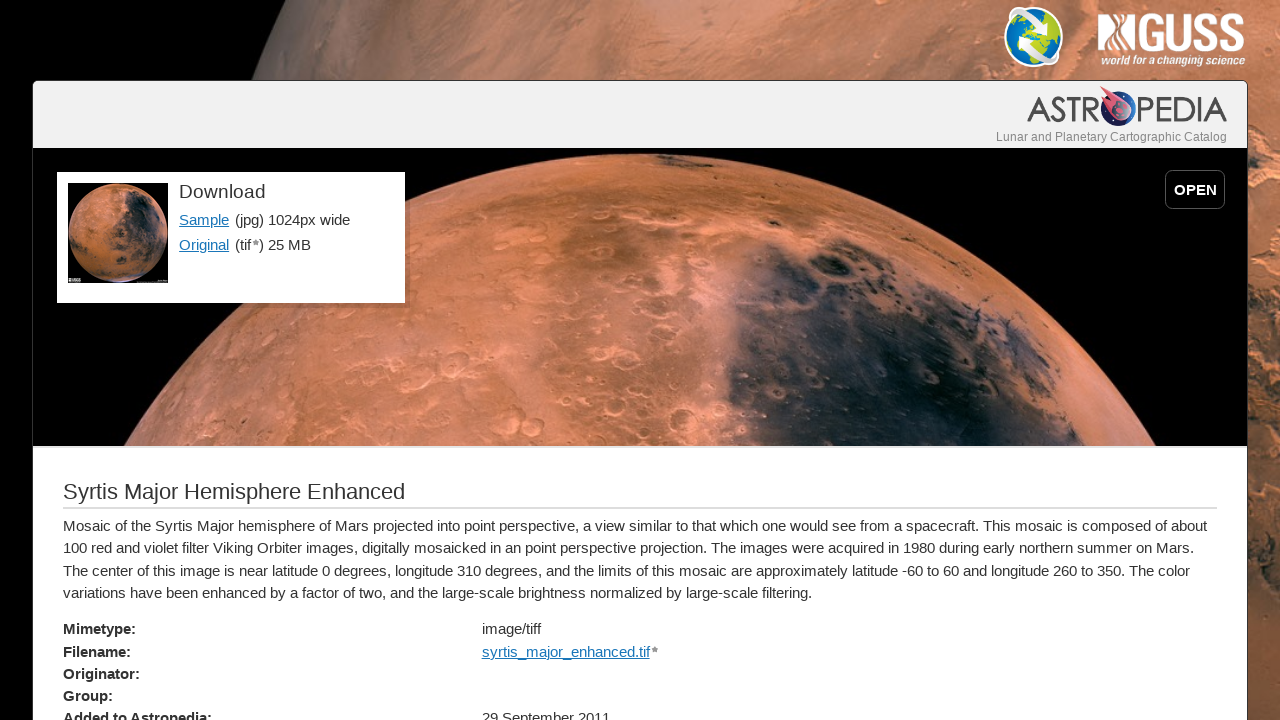

Wide image loaded on detail page for third hemisphere
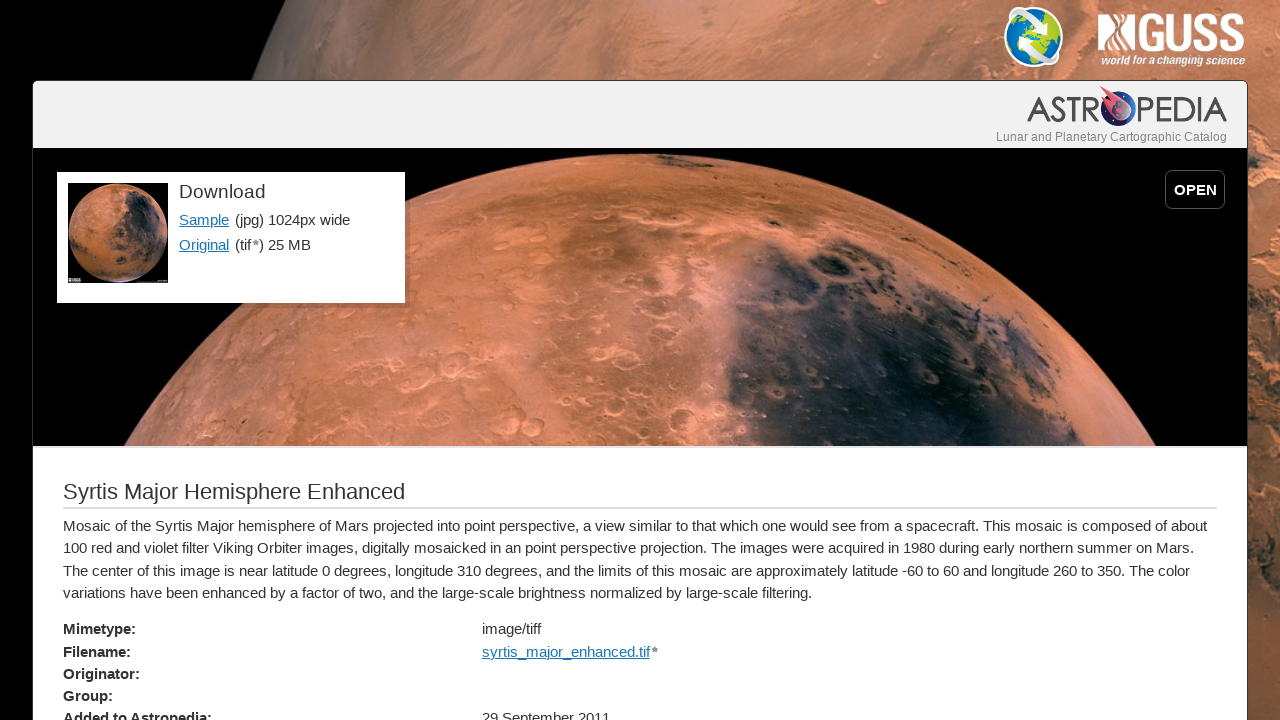

Navigated back to main hemisphere page
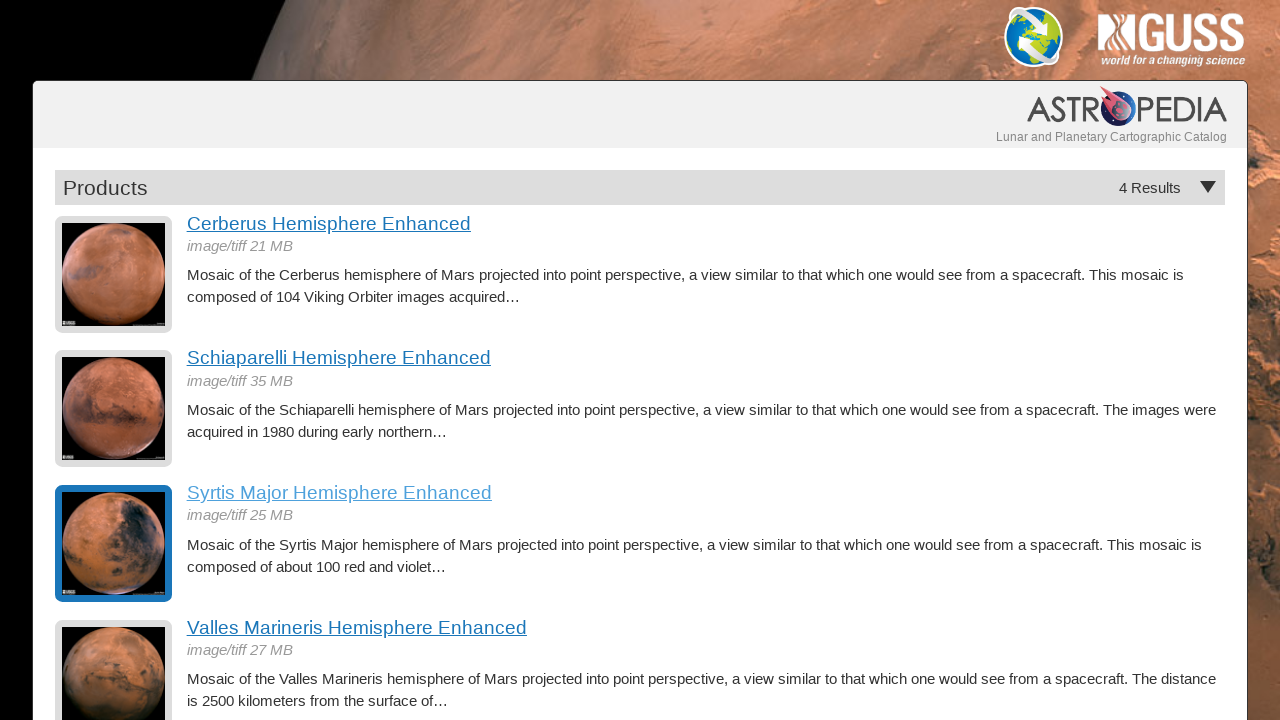

Clicked on fourth hemisphere link at (706, 628) on div.description a >> nth=3
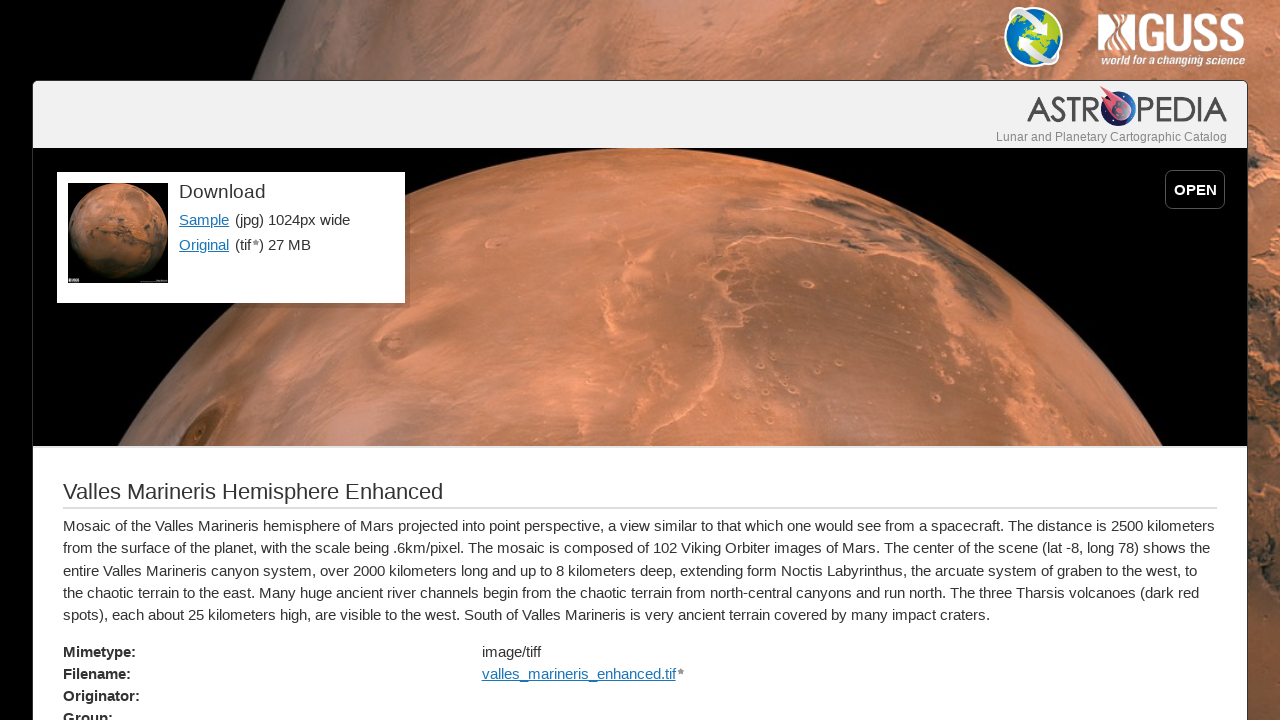

Wide image loaded on detail page for fourth hemisphere
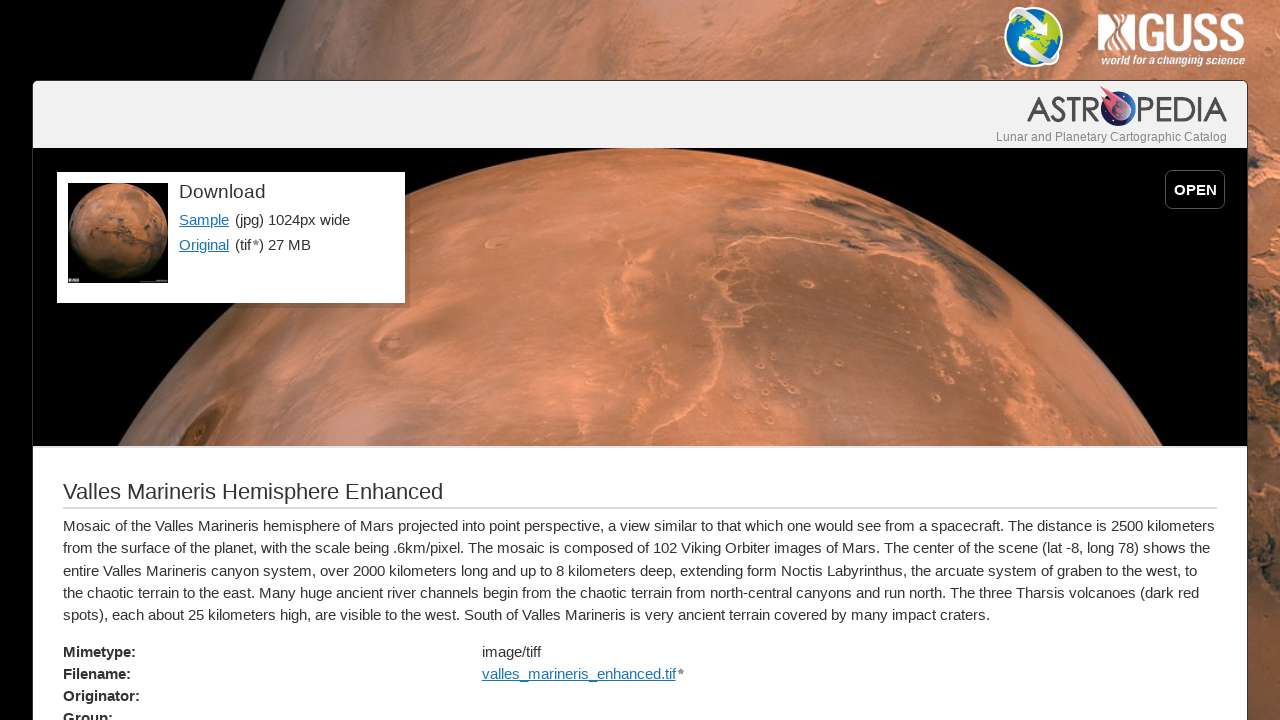

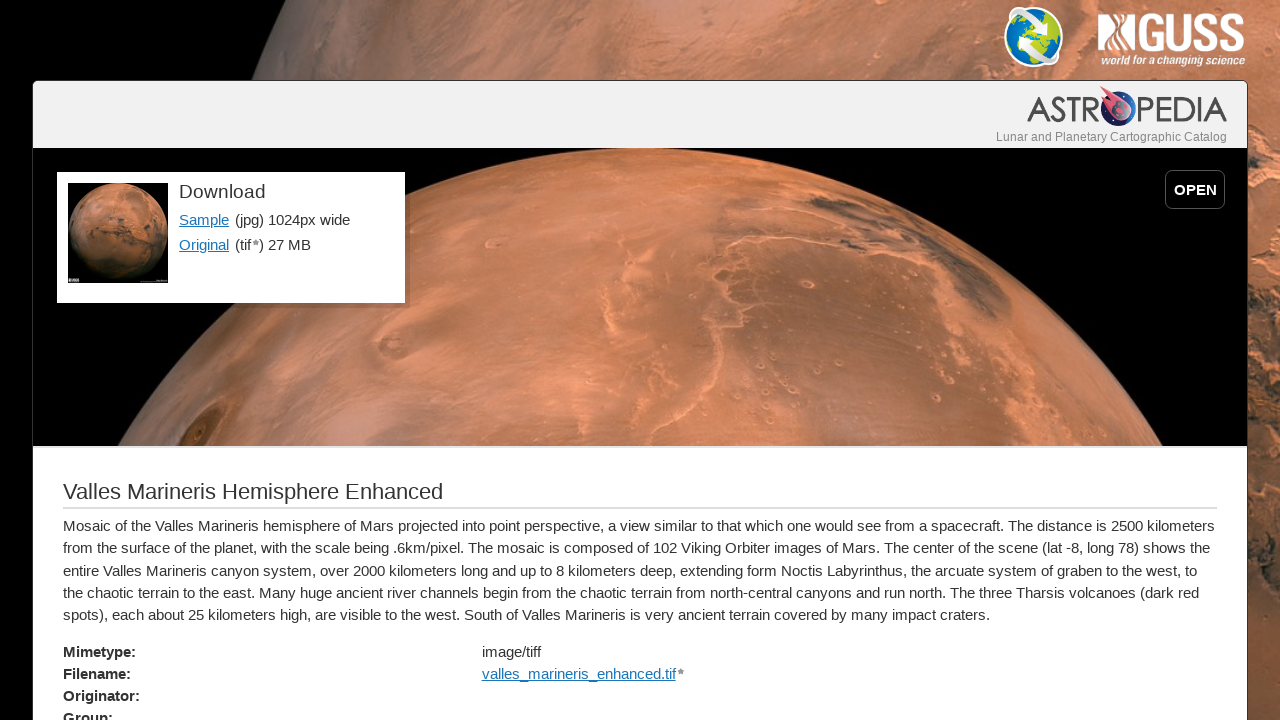